Tests dropdown functionality by selecting Option 1 using index and verifying the selection

Starting URL: https://the-internet.herokuapp.com/dropdown

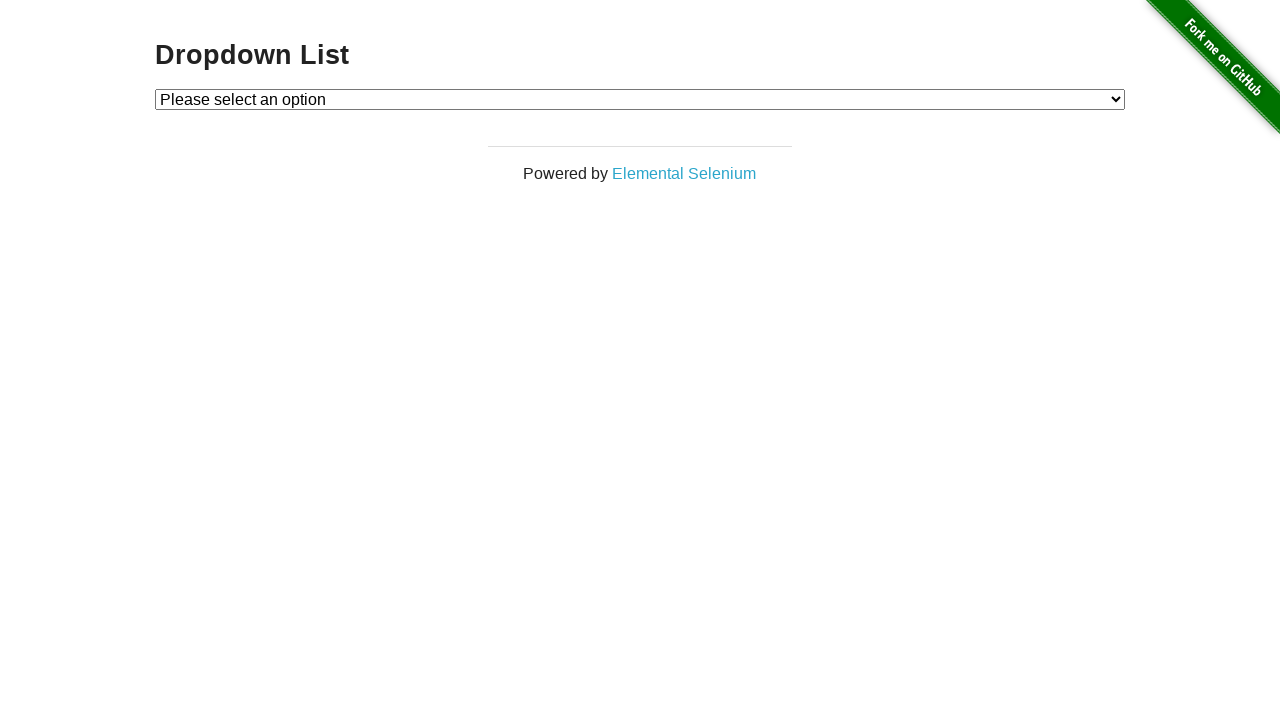

Selected Option 1 from dropdown using index 1 on select#dropdown
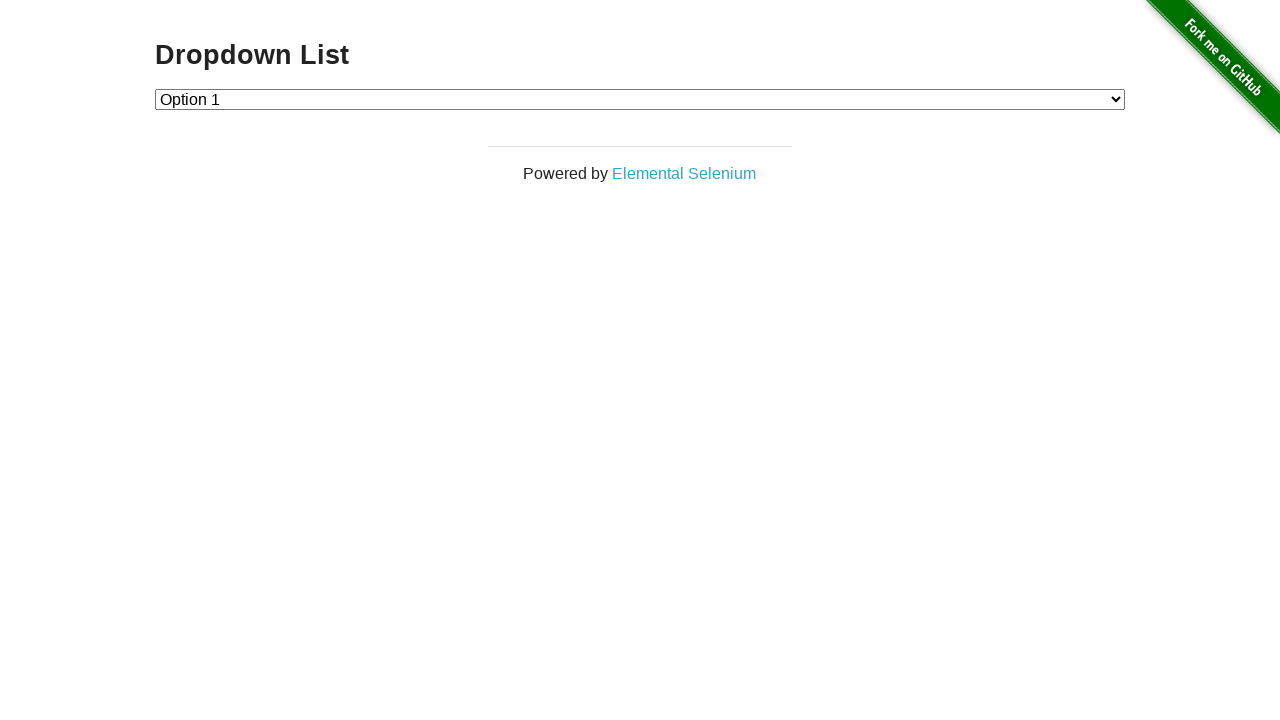

Retrieved selected dropdown value
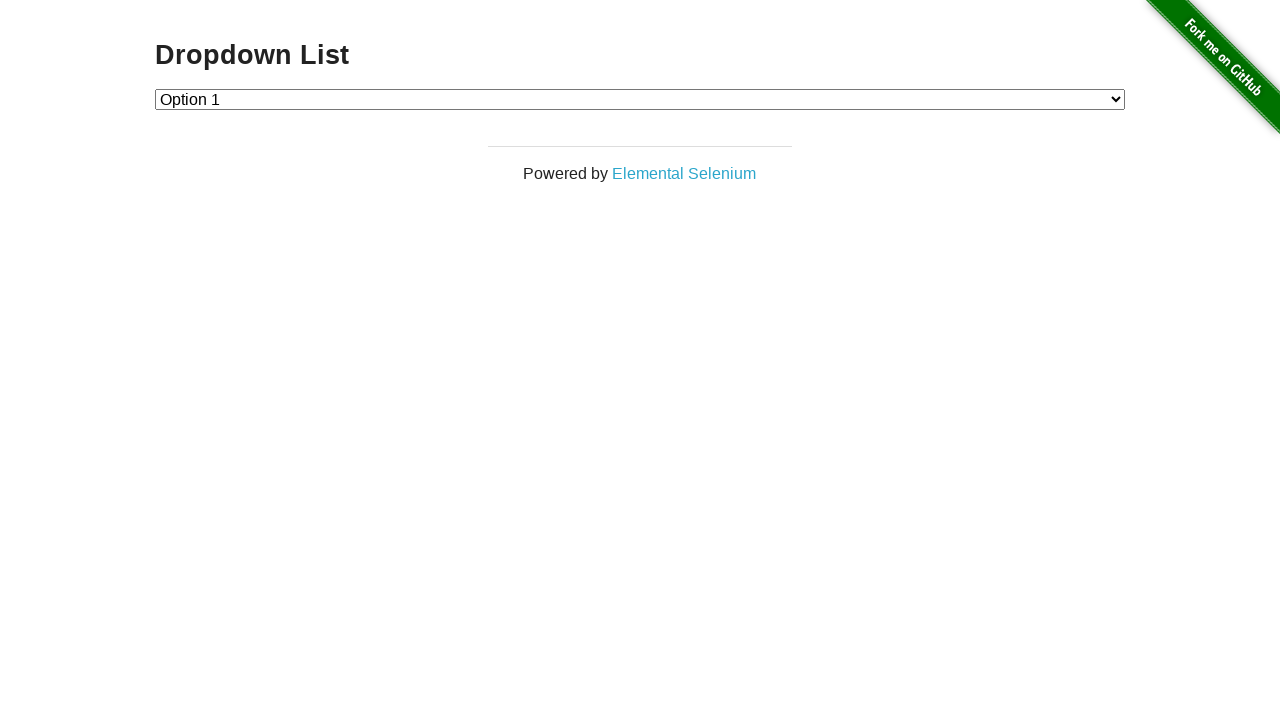

Verified that selected dropdown value is '1'
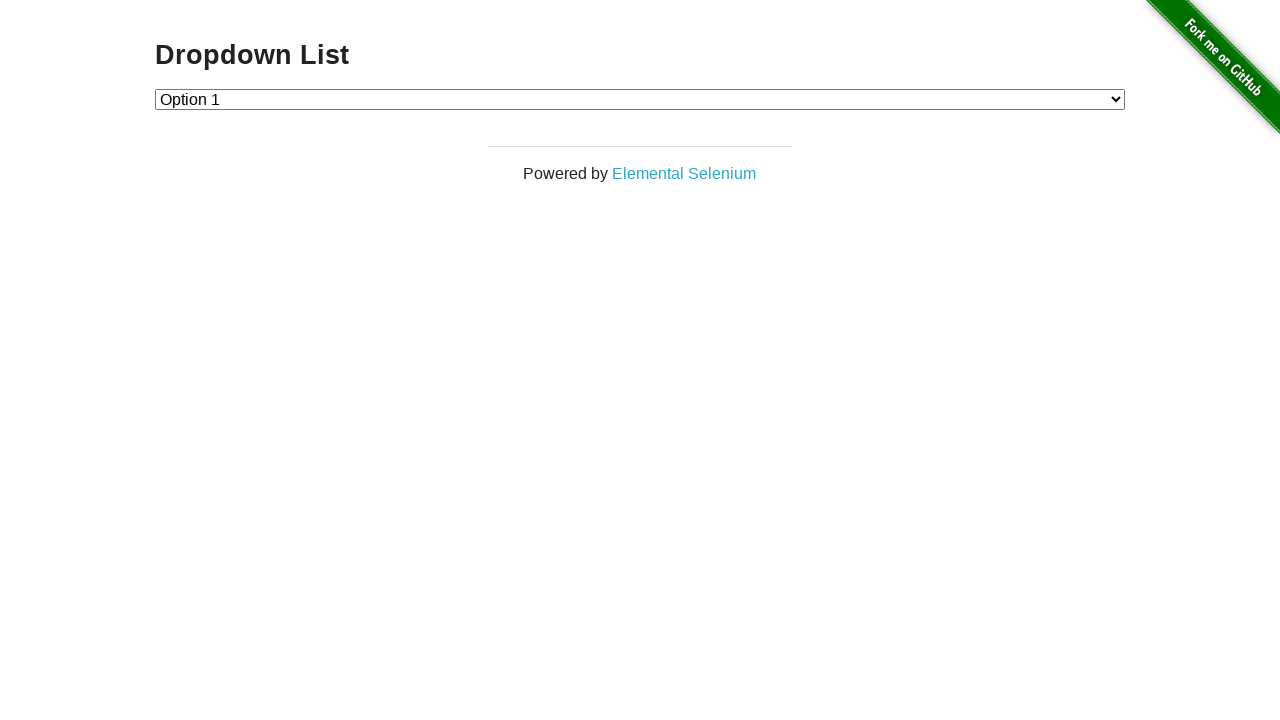

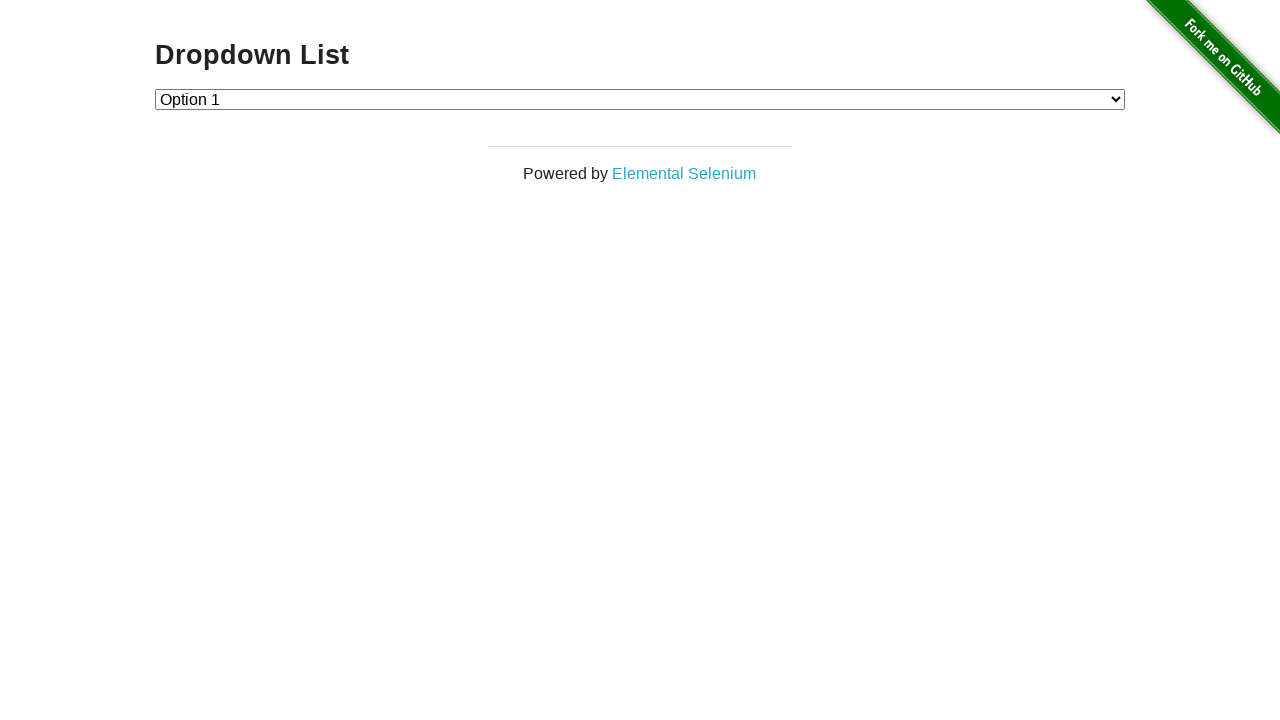